Tests filtering books by the Android category by clicking on the category link and verifying only Android books are displayed.

Starting URL: https://practice.automationtesting.in/shop/

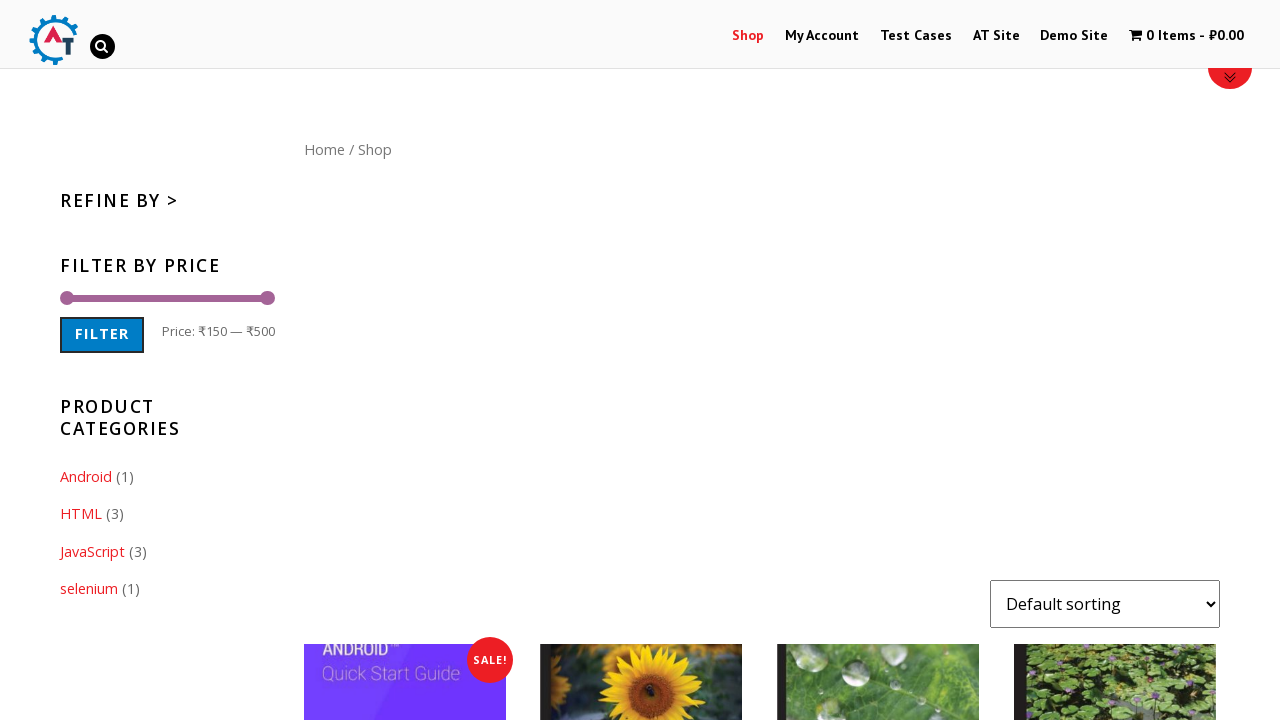

Verified Product Categories section exists
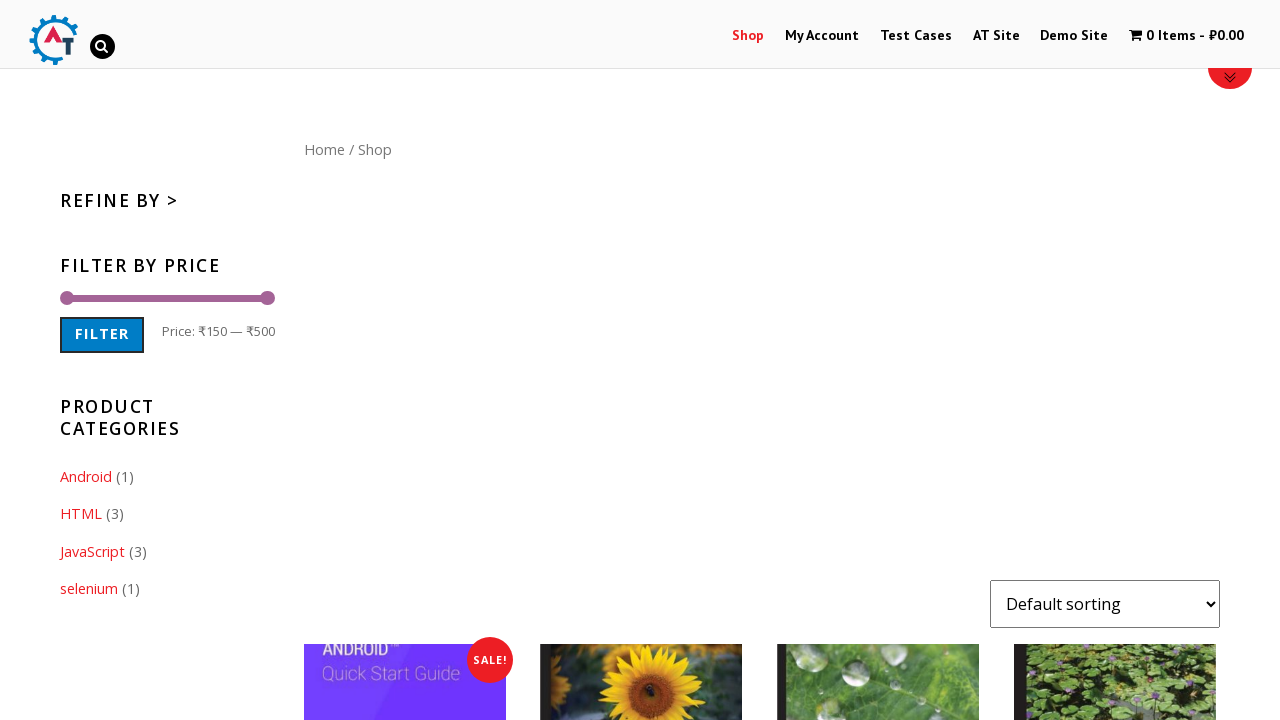

Verified Android category link exists
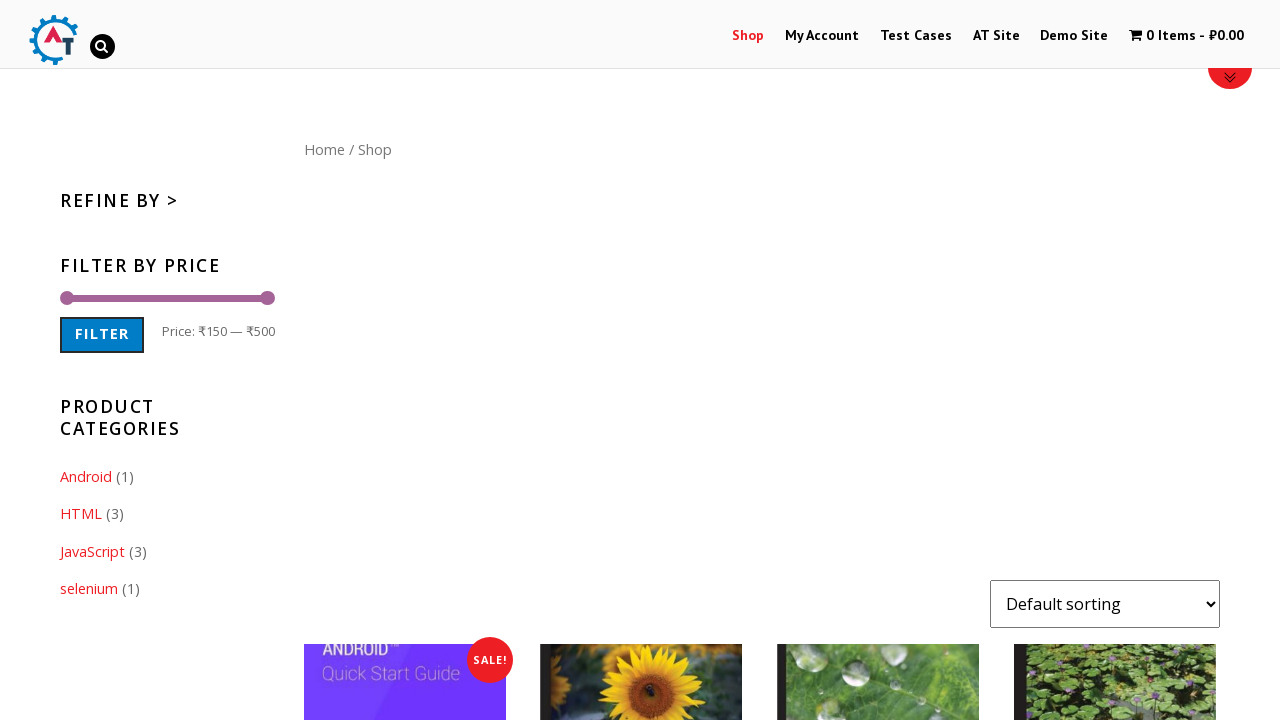

Clicked on Android category link at (86, 476) on .cat-item-24 > a
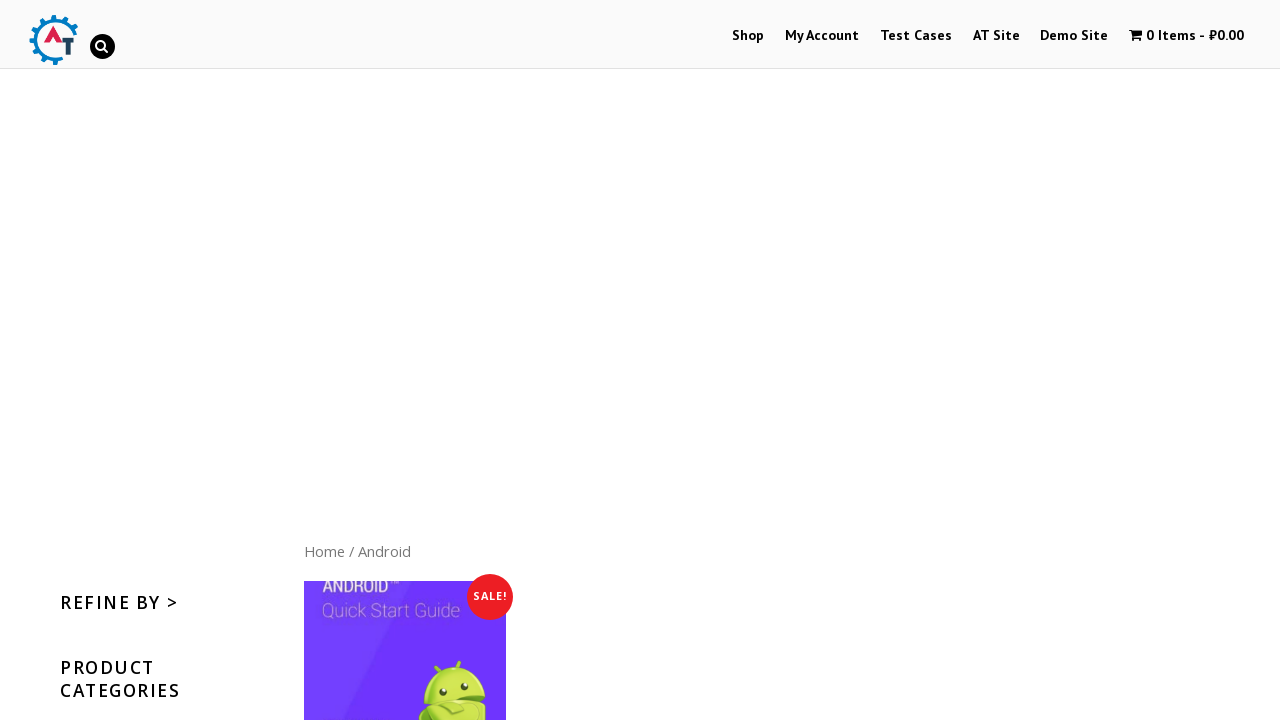

Filtered Android books loaded successfully
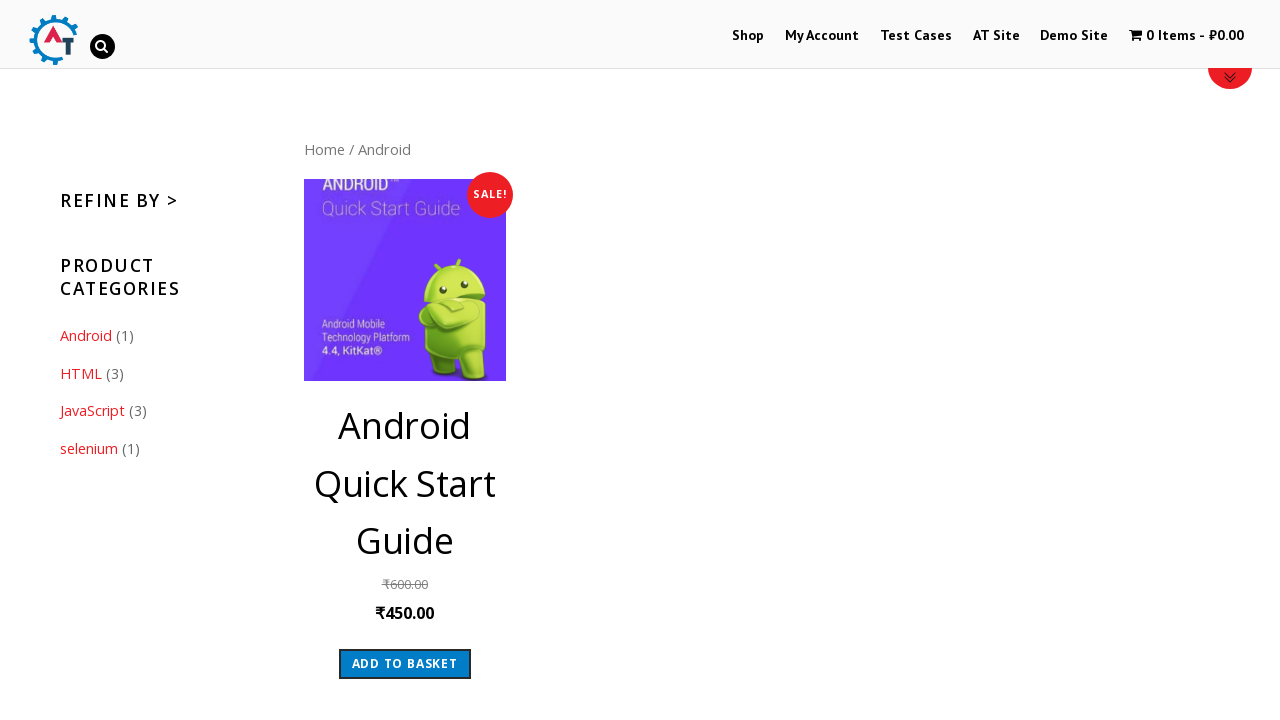

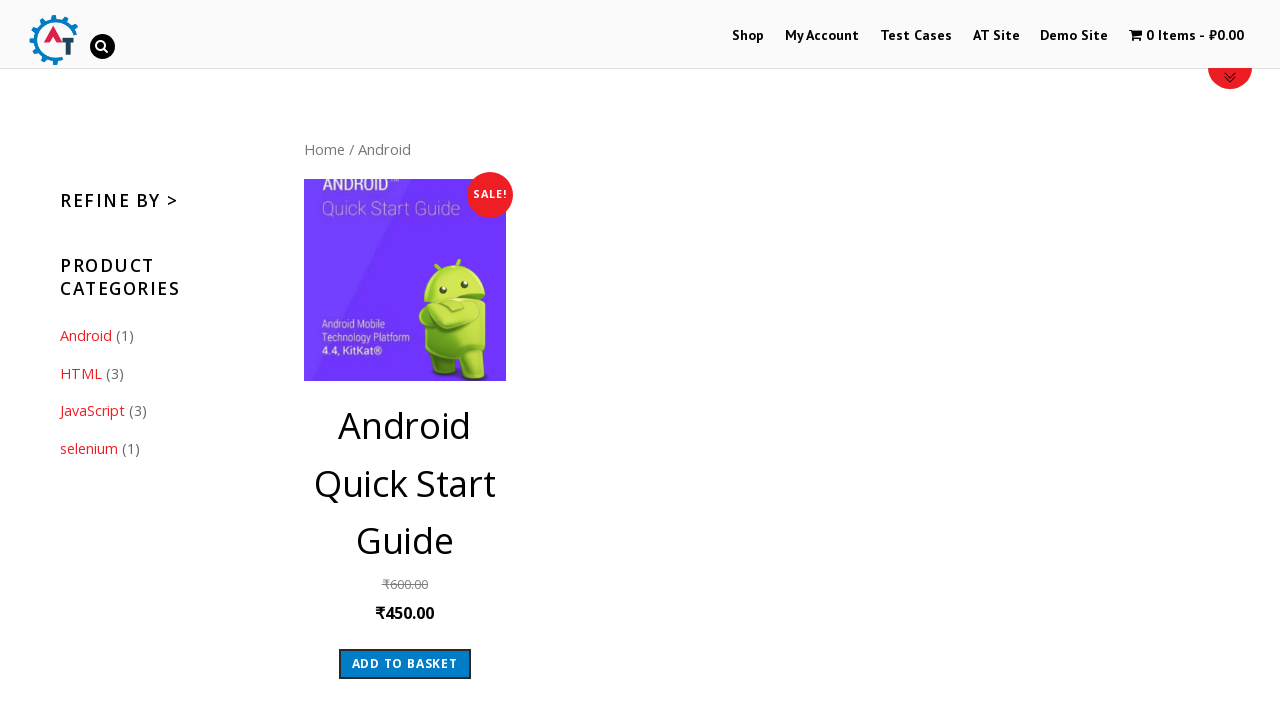